Tests a form that calculates the sum of two numbers and selects the result from a dropdown list before submitting

Starting URL: http://suninjuly.github.io/selects2.html

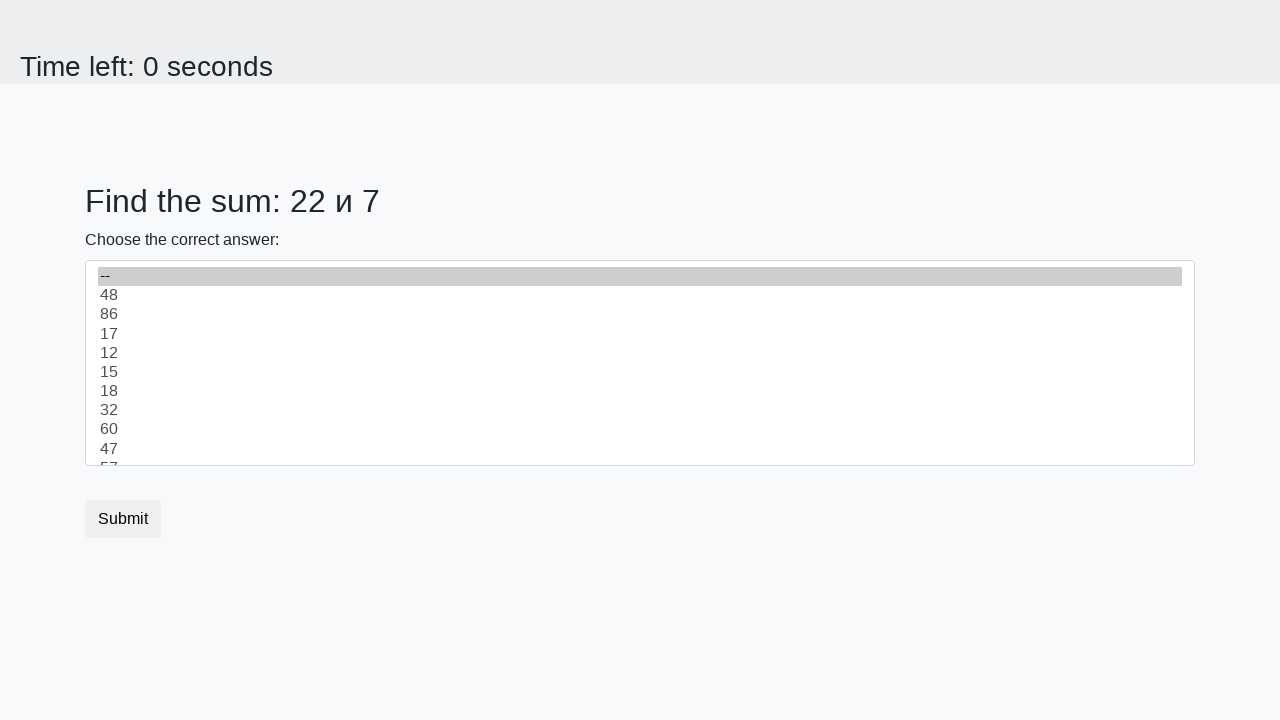

Retrieved first number from page
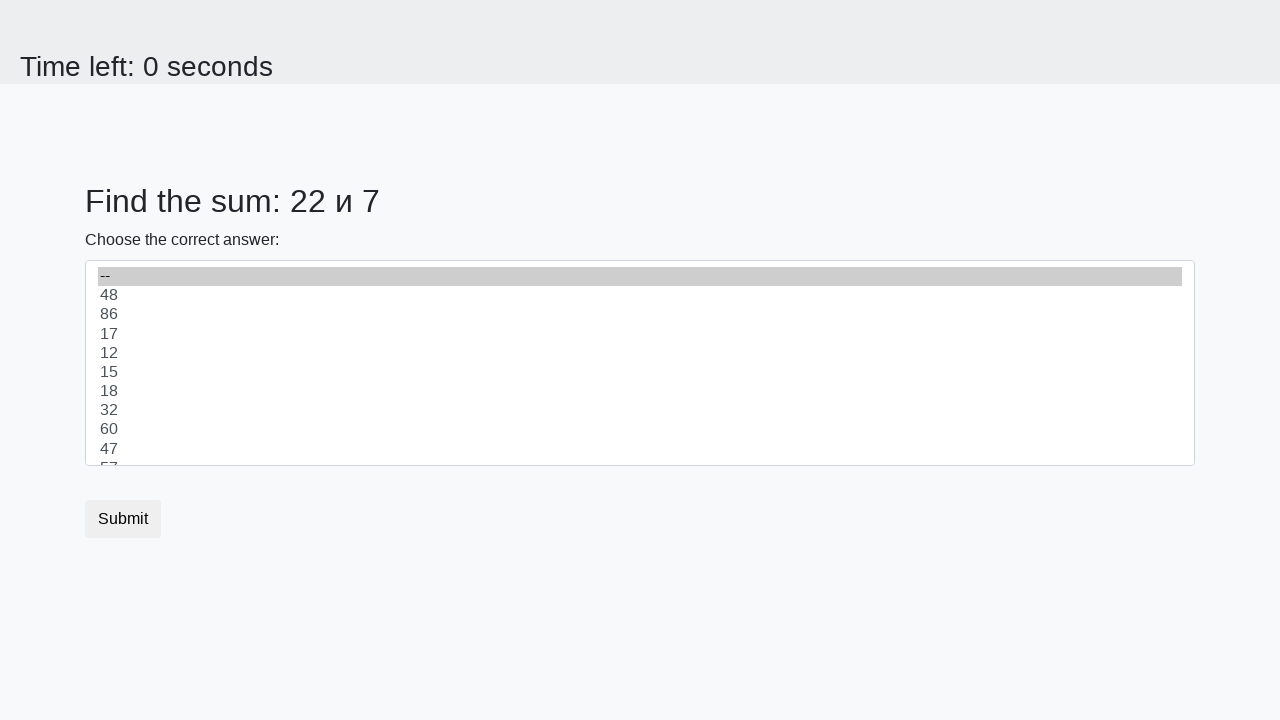

Retrieved second number from page
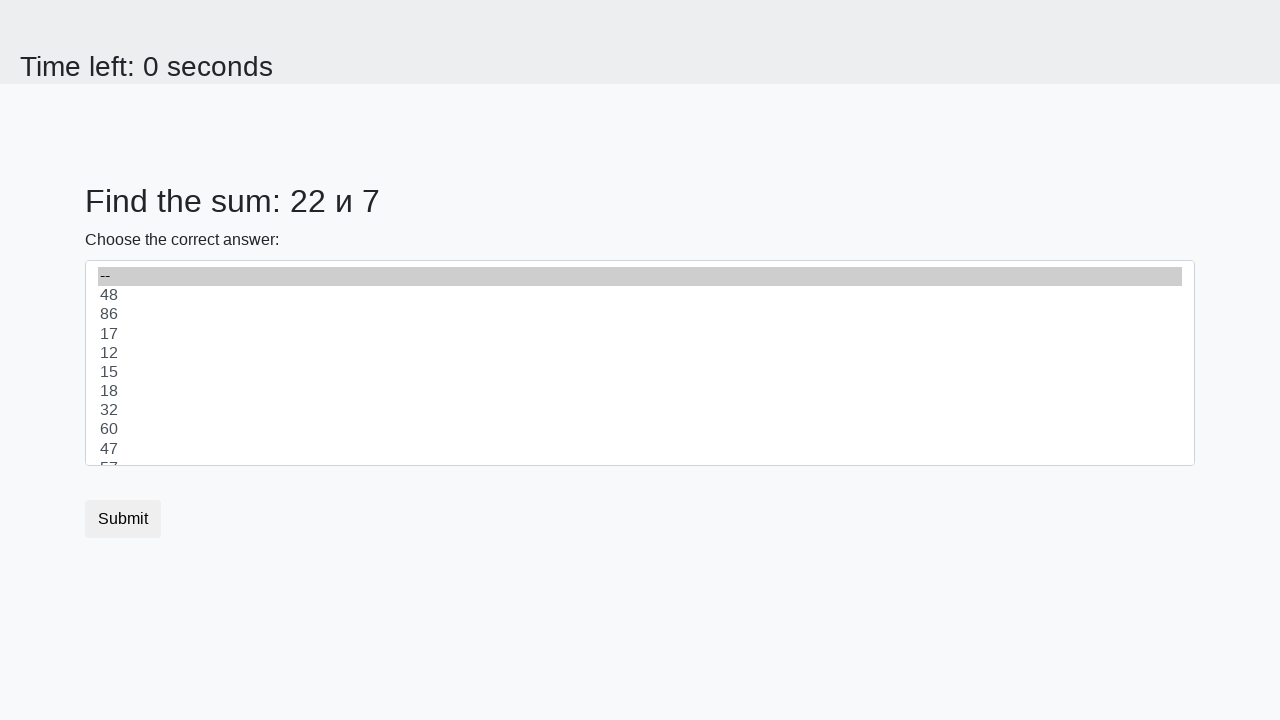

Calculated sum of 22 + 7 = 29
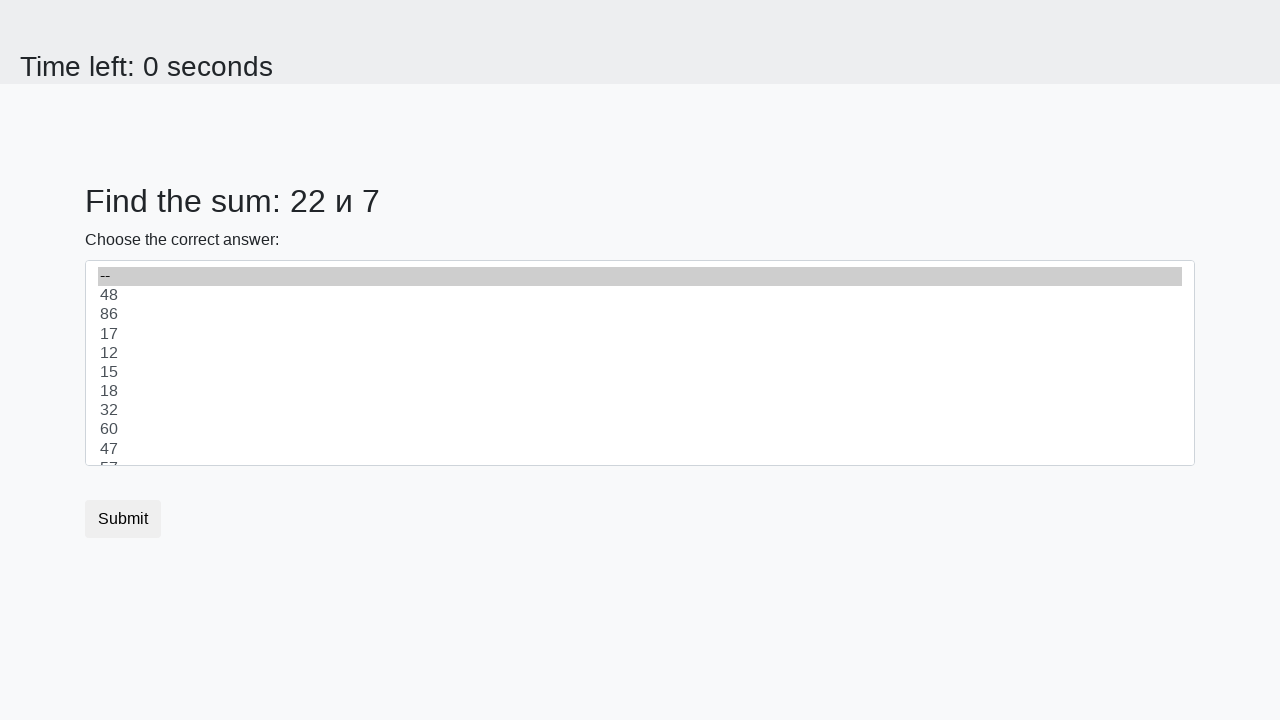

Opened select dropdown at (640, 363) on select
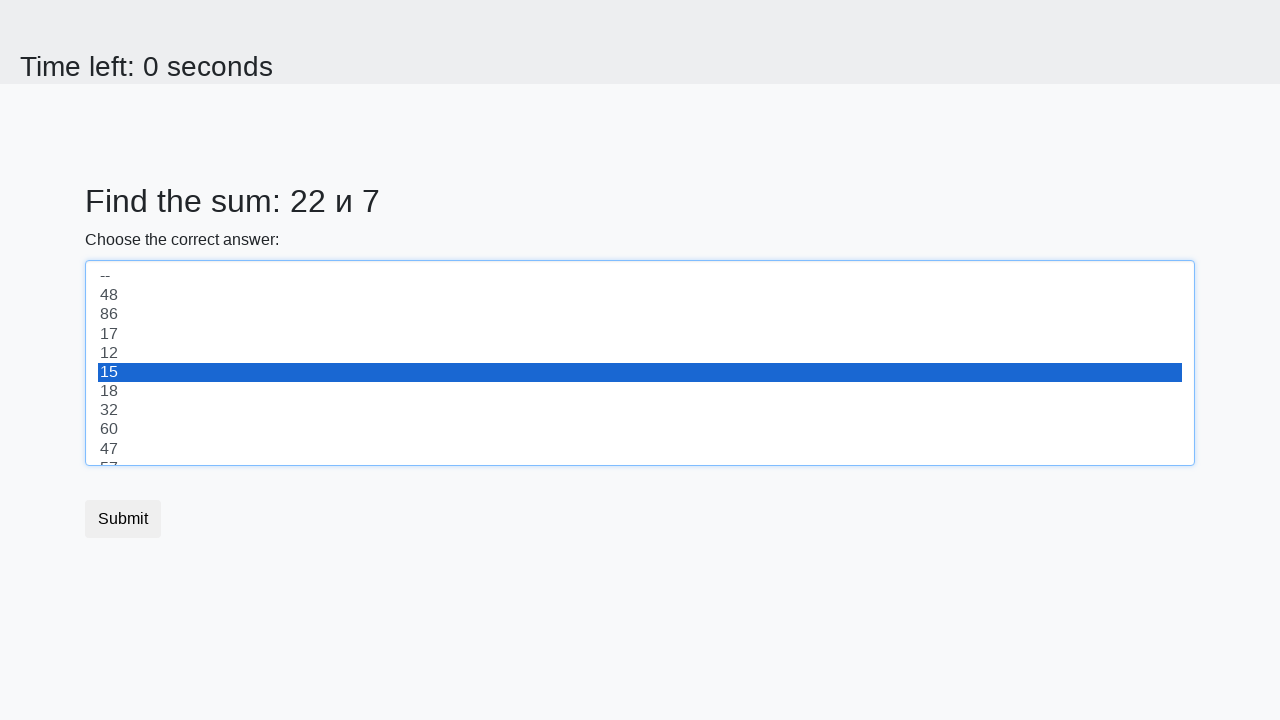

Selected dropdown option with value 29 at (640, 363) on [value='29']
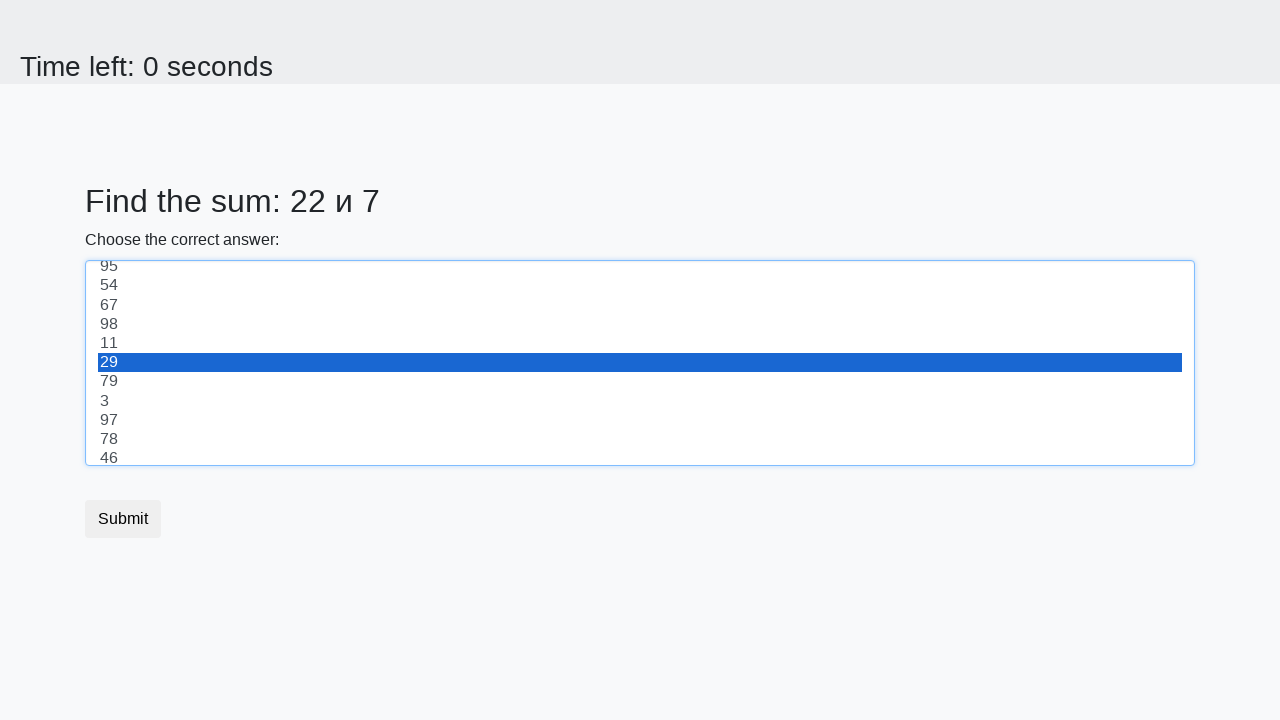

Clicked submit button at (123, 519) on .btn-default
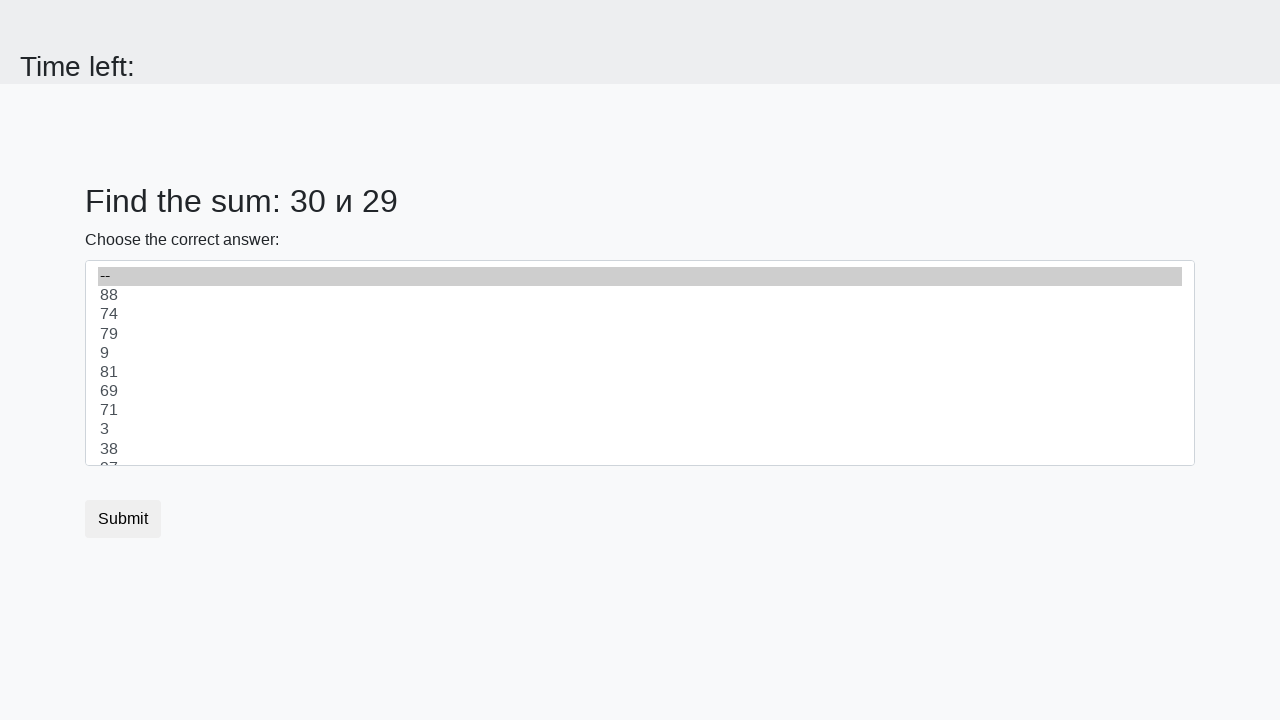

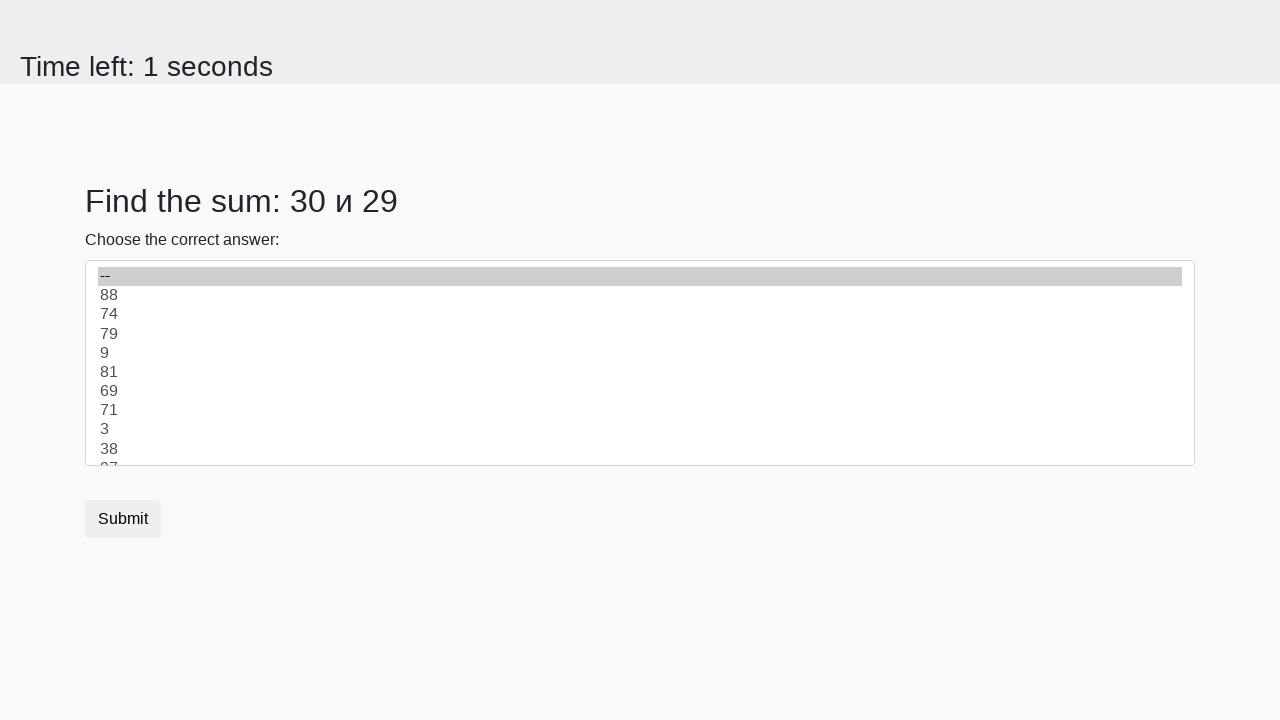